Tests login form validation with password missing digit expecting validation error

Starting URL: https://elenarivero.github.io/examen/index.html

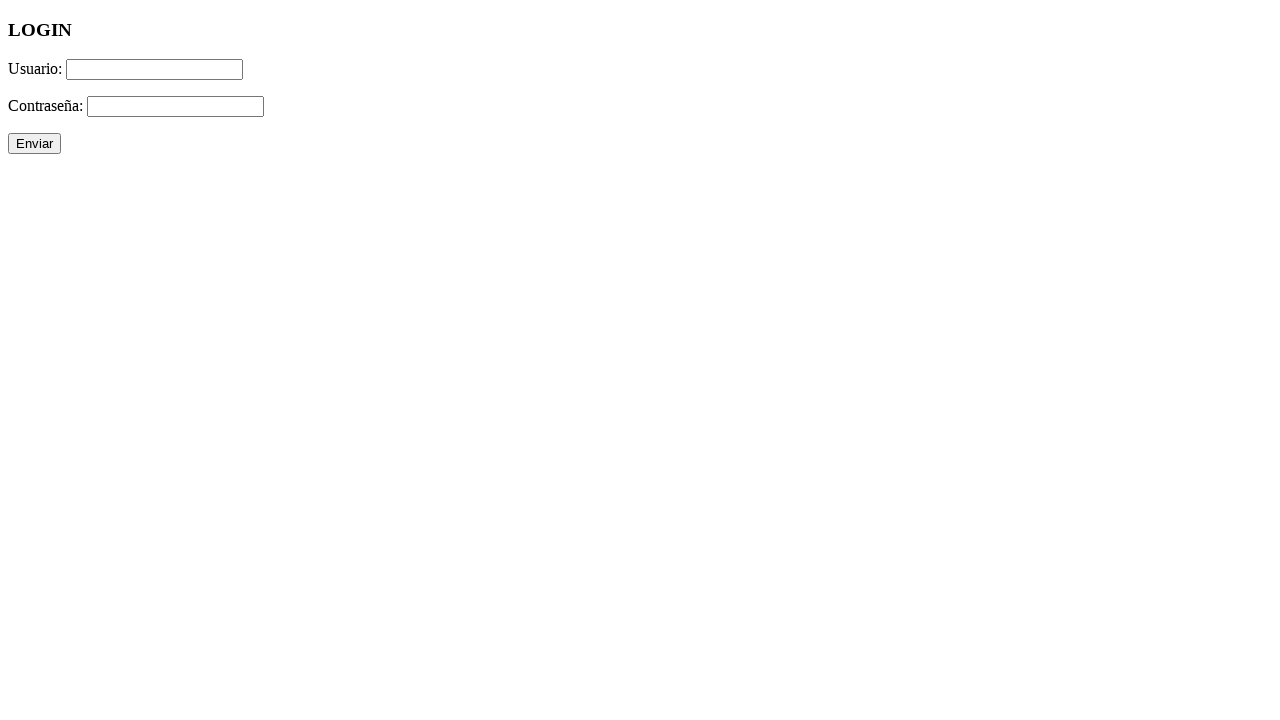

Filled username field with 'Ruben123' on #usuario
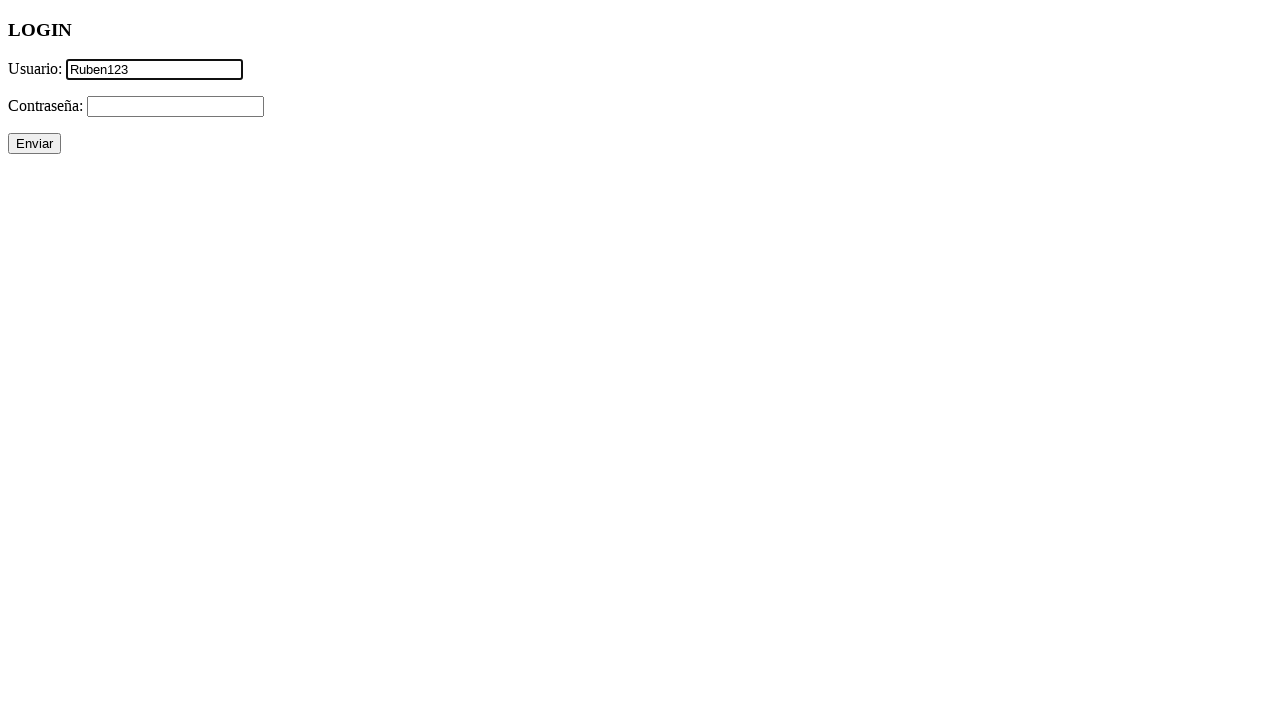

Filled password field with 'Contrasenia!' (no digit) on #password
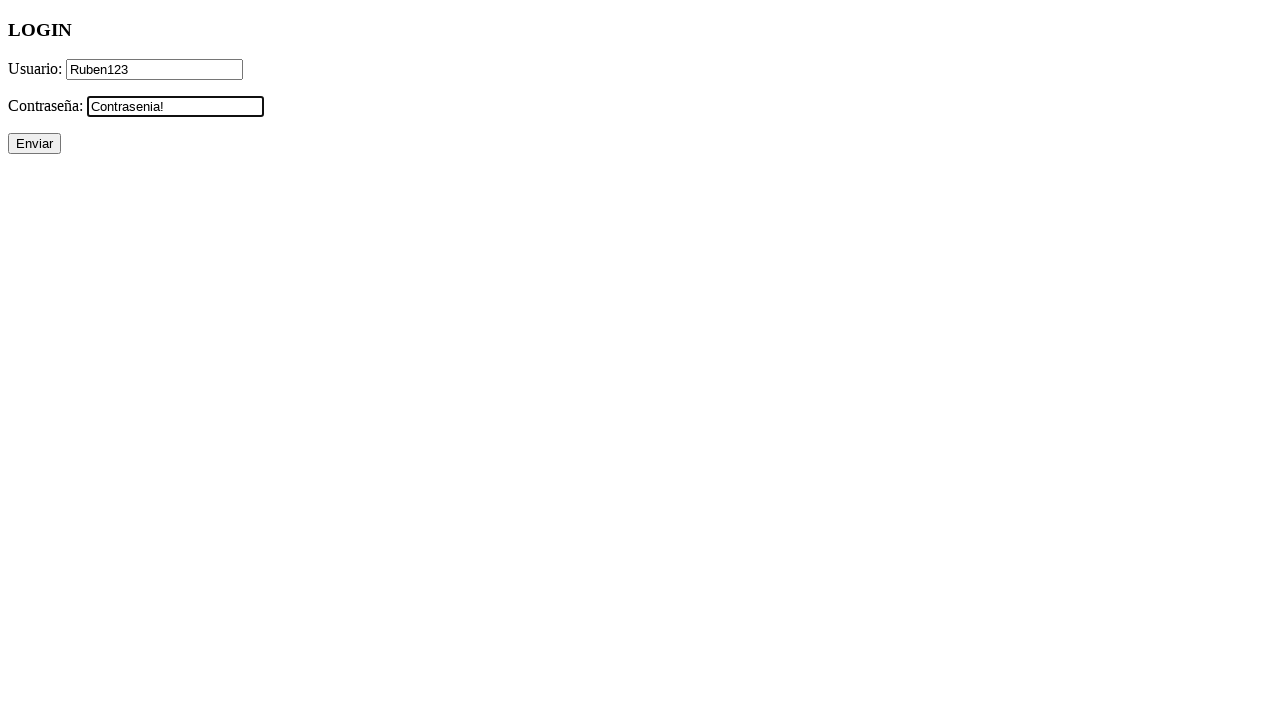

Clicked submit button to attempt login at (34, 144) on #enviar
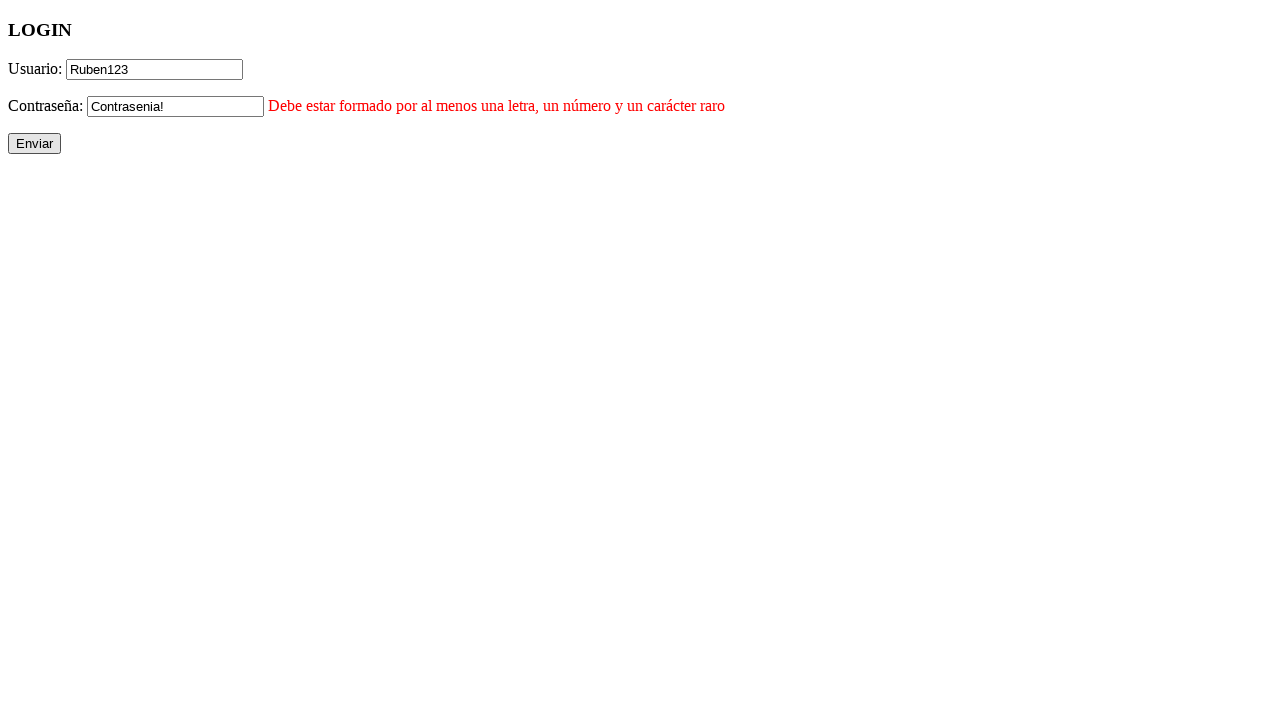

Password validation error message appeared
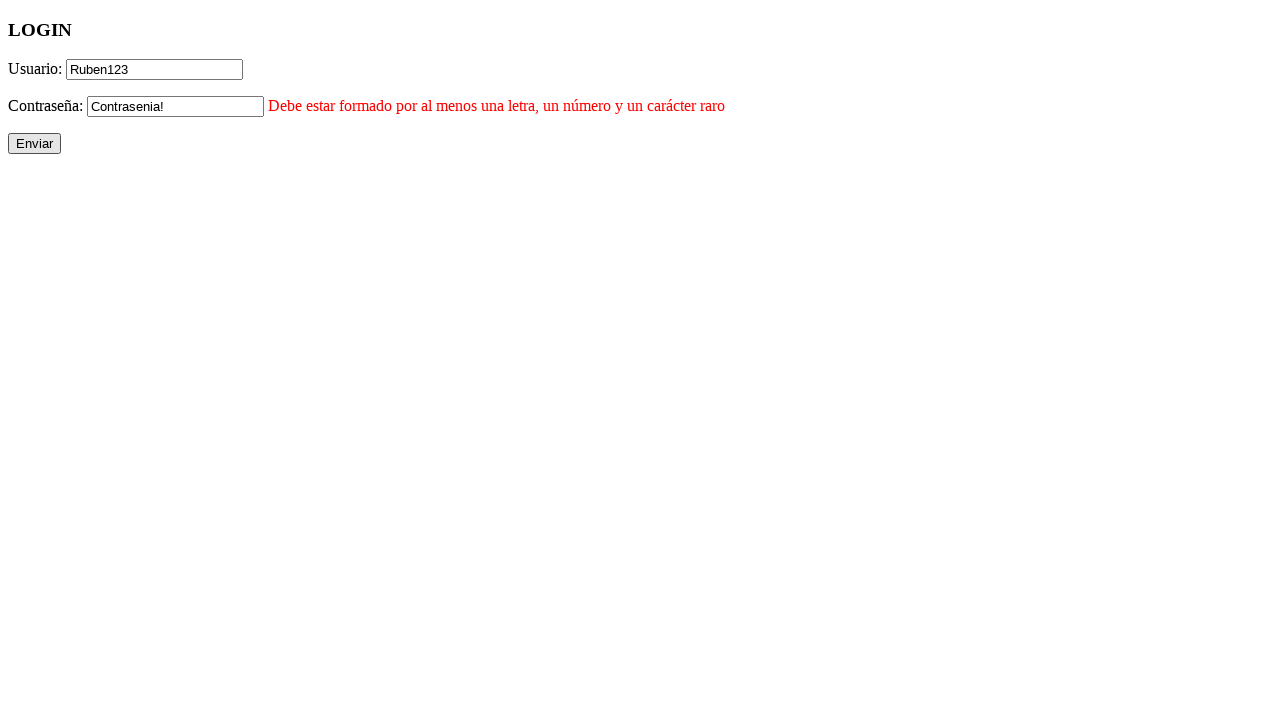

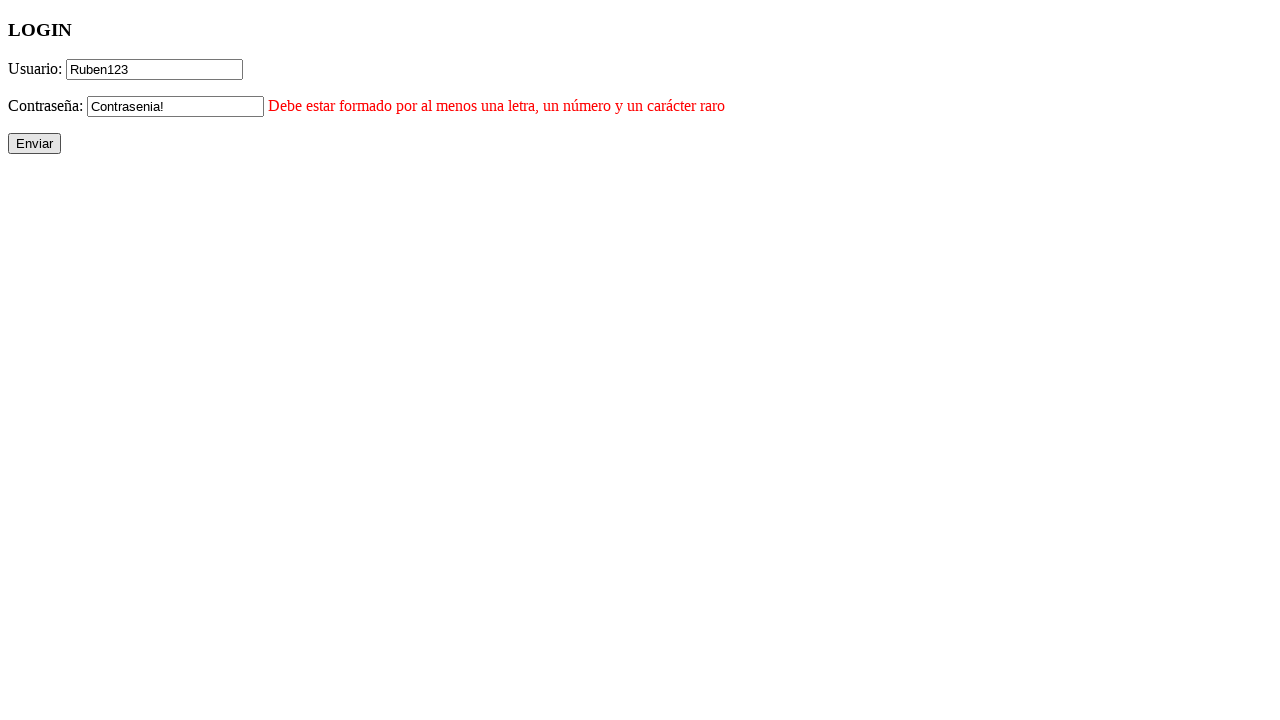